Tests multiple window handling by clicking a link that opens a new window, switching to it to verify content, then returning to the original window

Starting URL: https://the-internet.herokuapp.com/windows

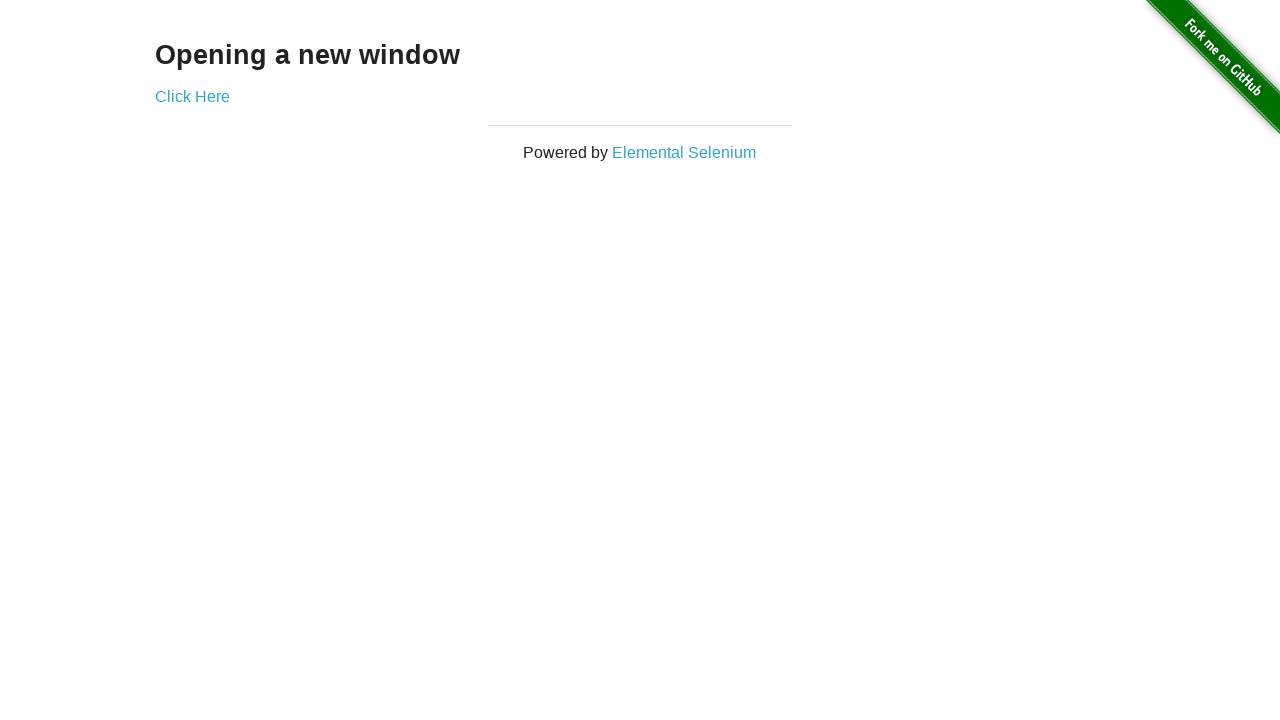

Clicked 'Click Here' link to open new window at (192, 96) on a:has-text('Click Here')
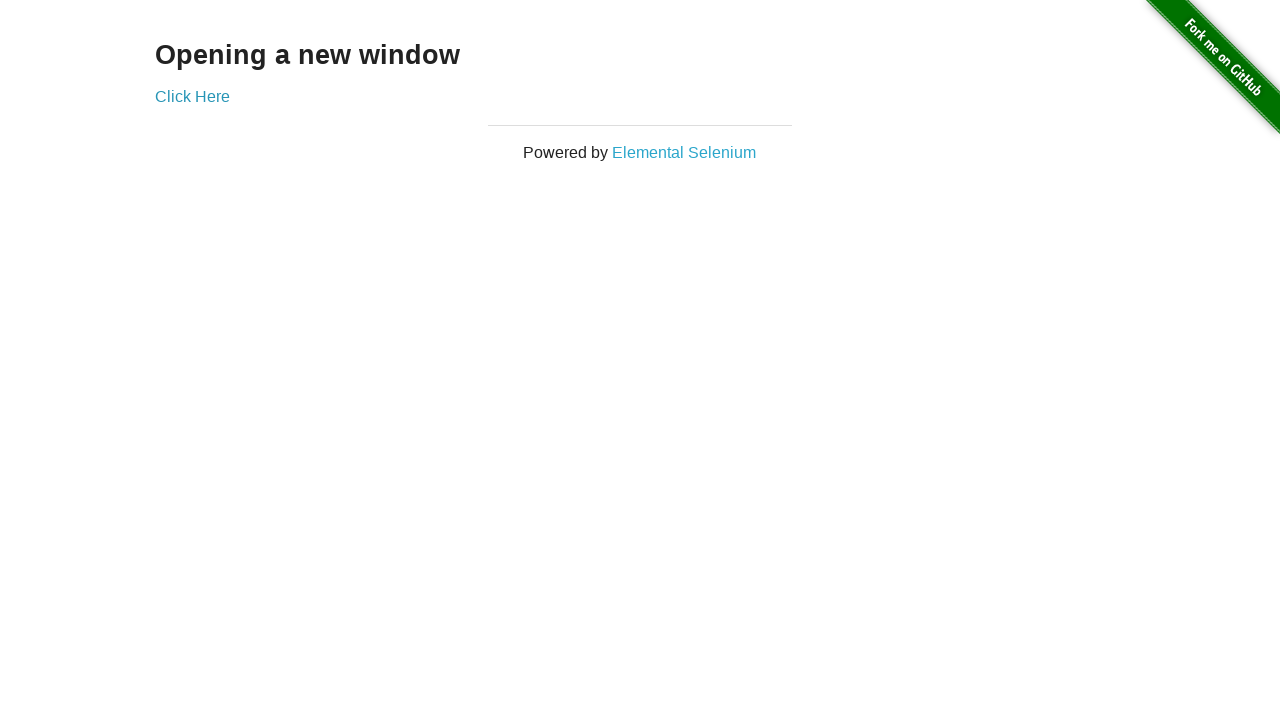

New window opened and captured
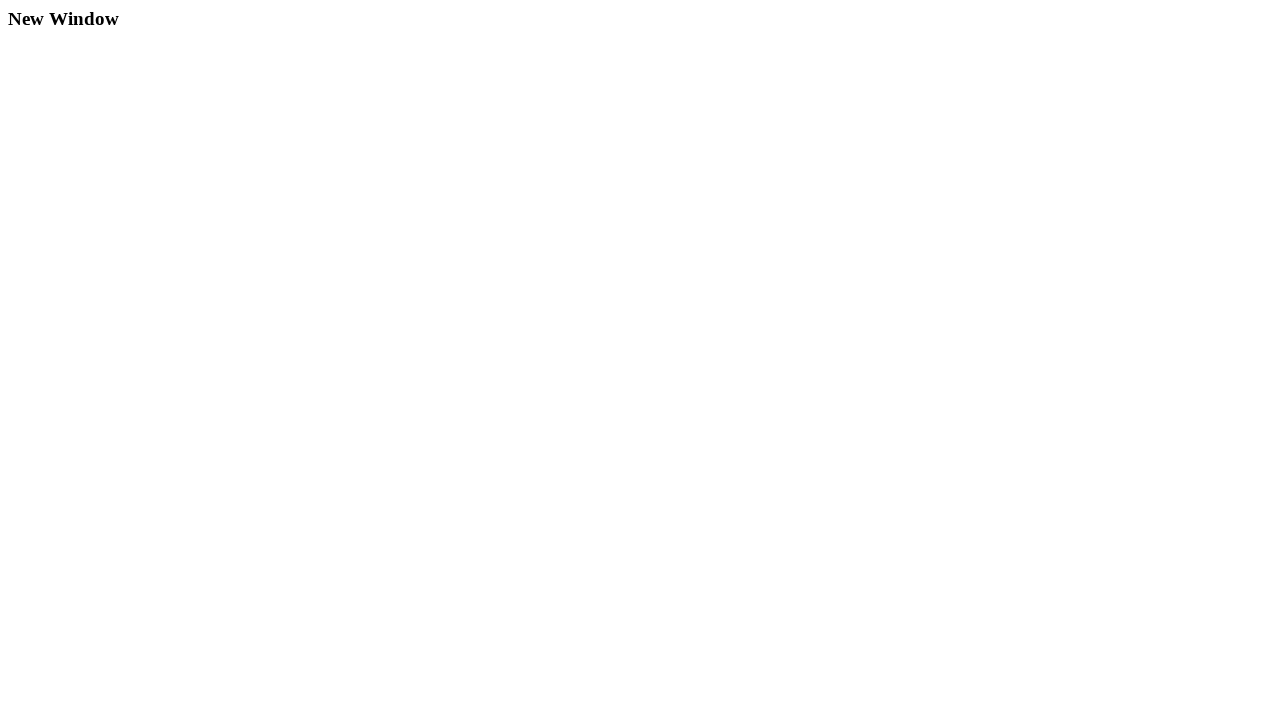

New window finished loading
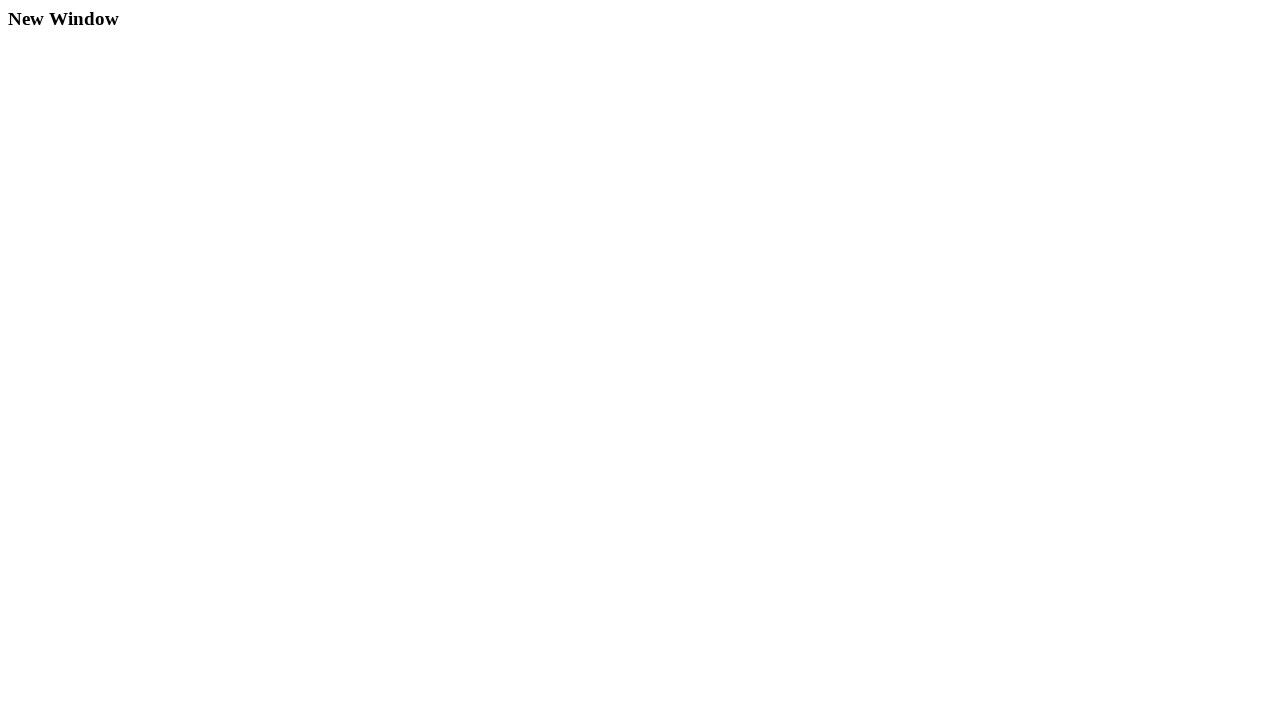

Retrieved text from new window: 'New Window'
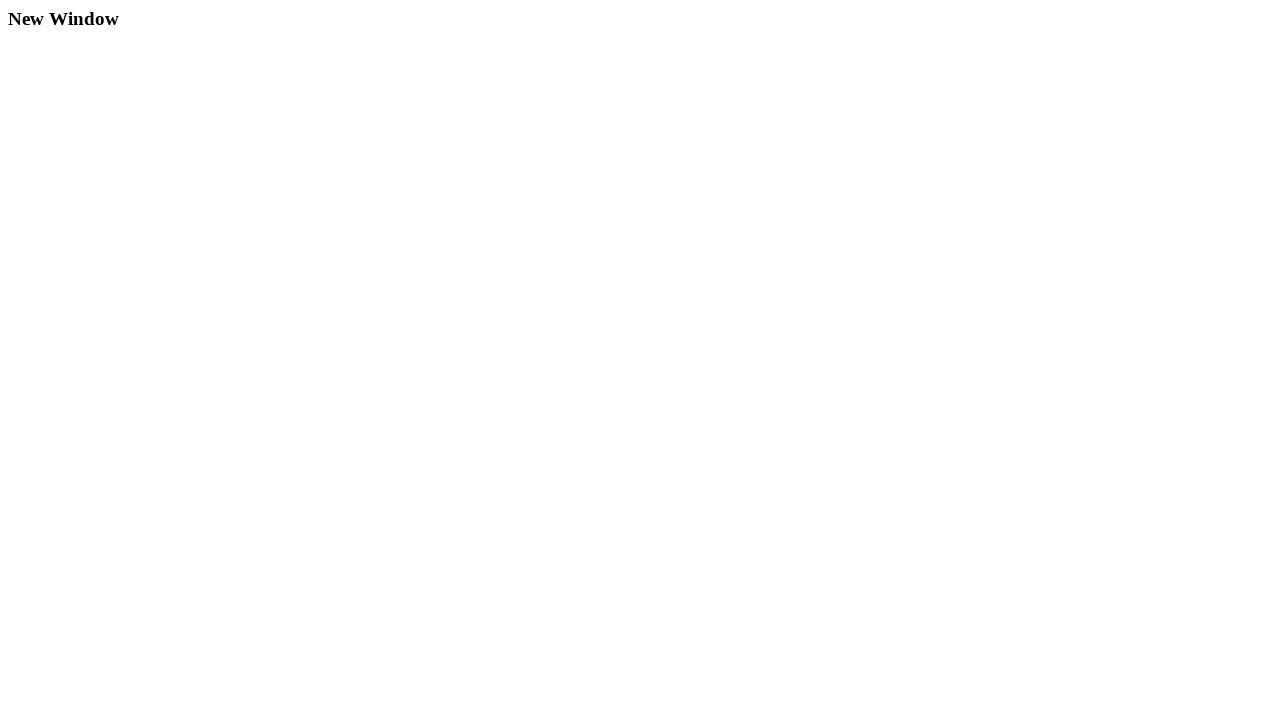

Printed new window text content
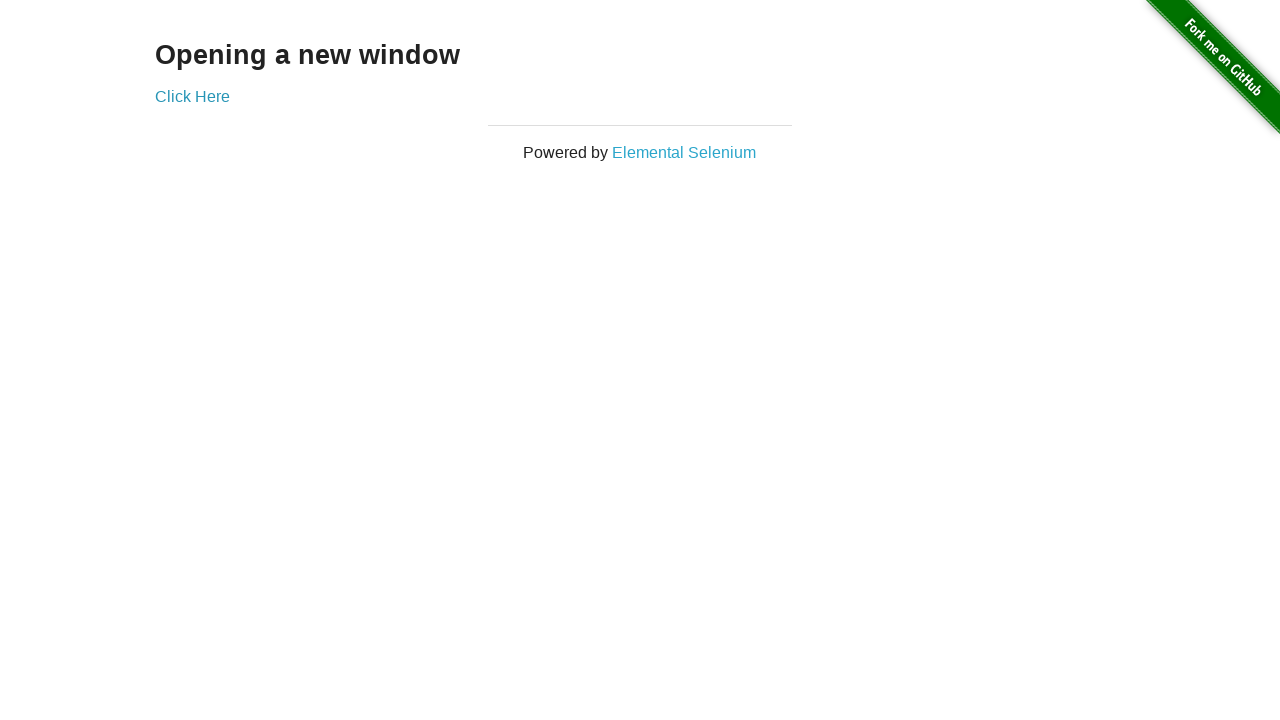

Closed new window
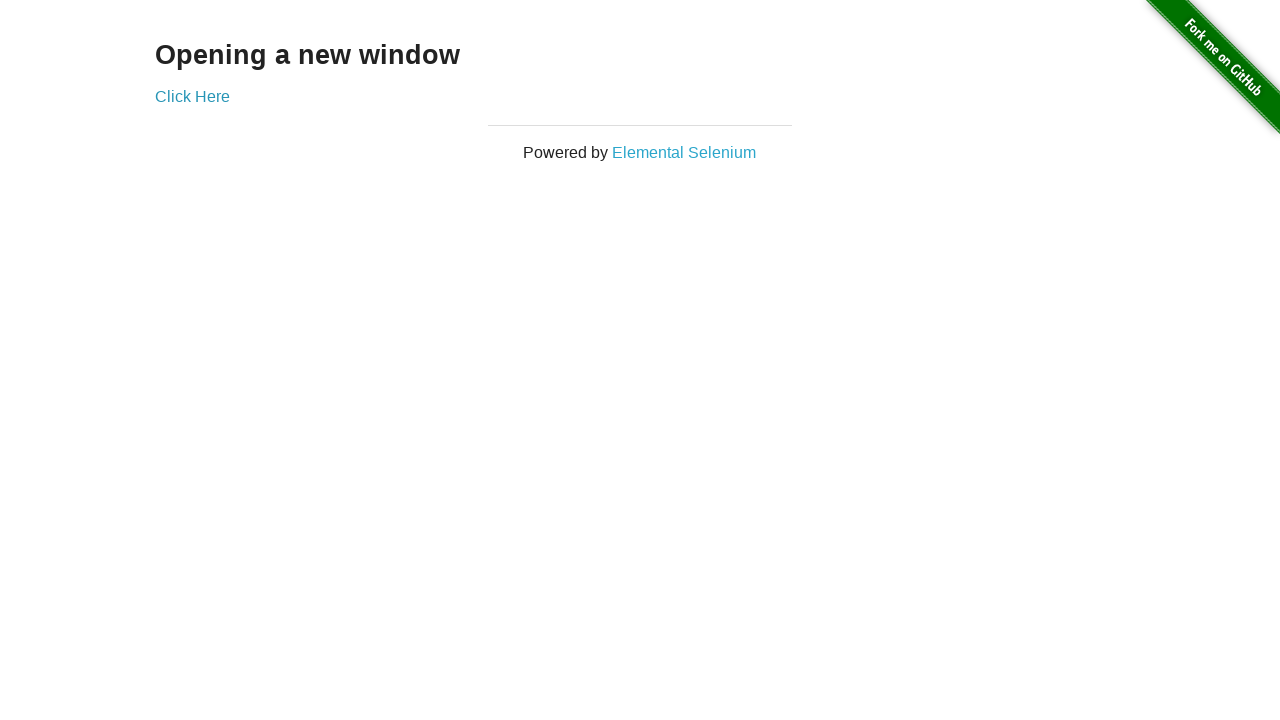

Retrieved text from original window: 'Opening a new window'
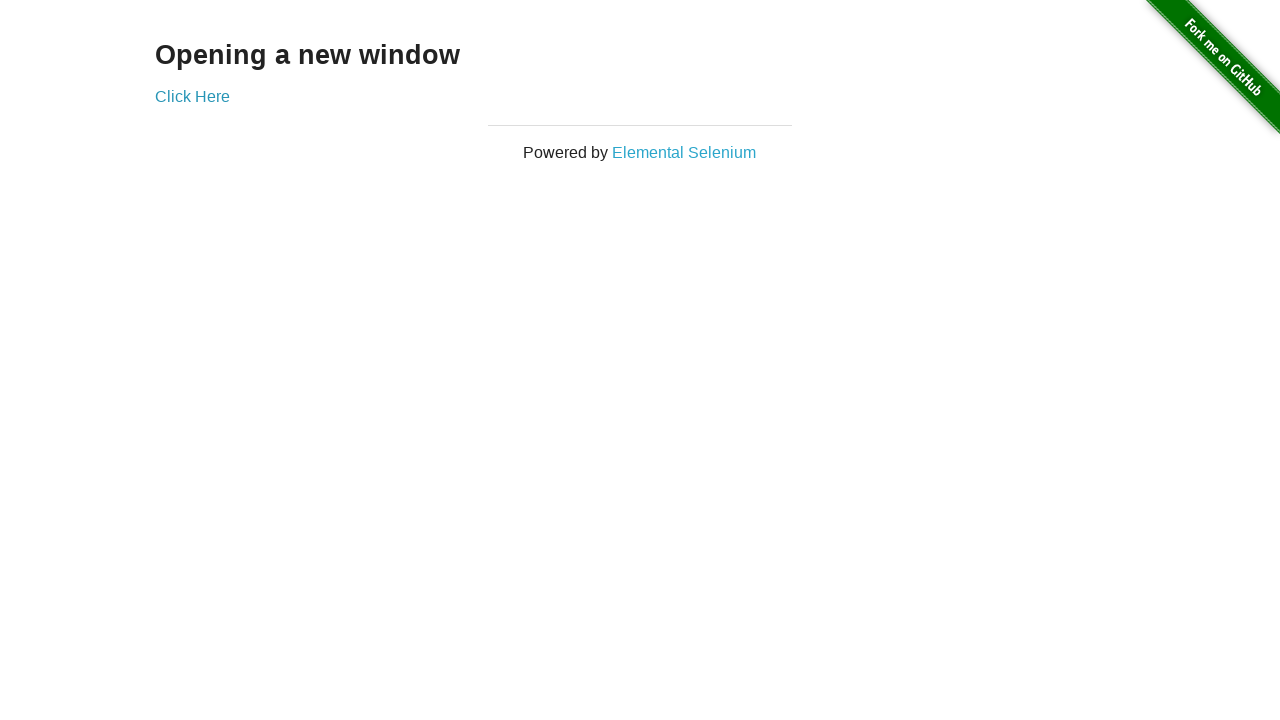

Printed original window text content
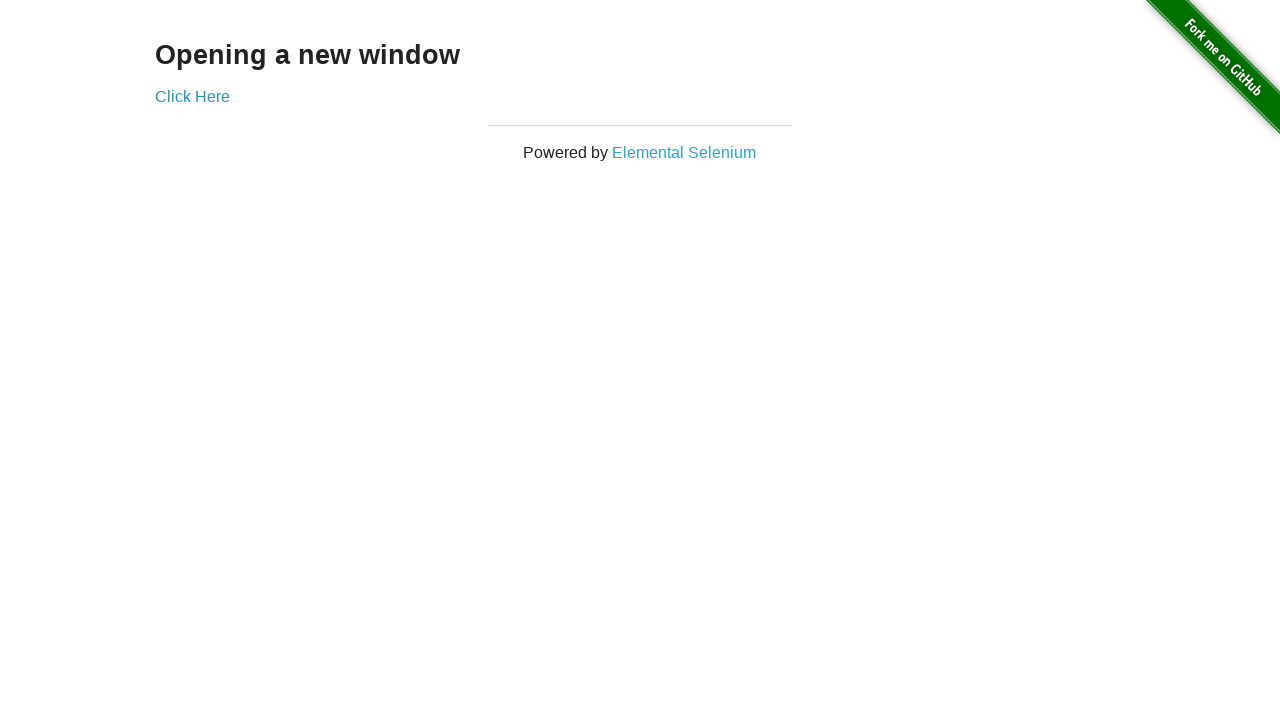

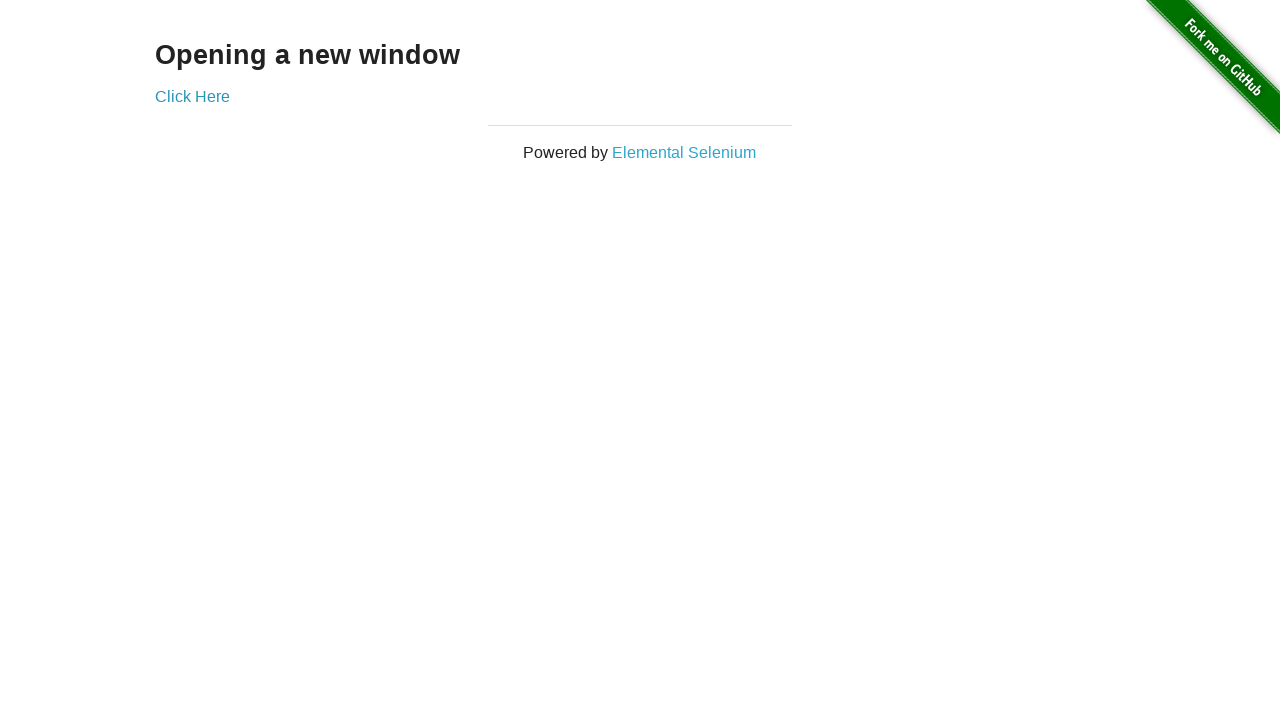